Tests checkbox and radio button widgets by clicking on different options

Starting URL: https://jqueryui.com/

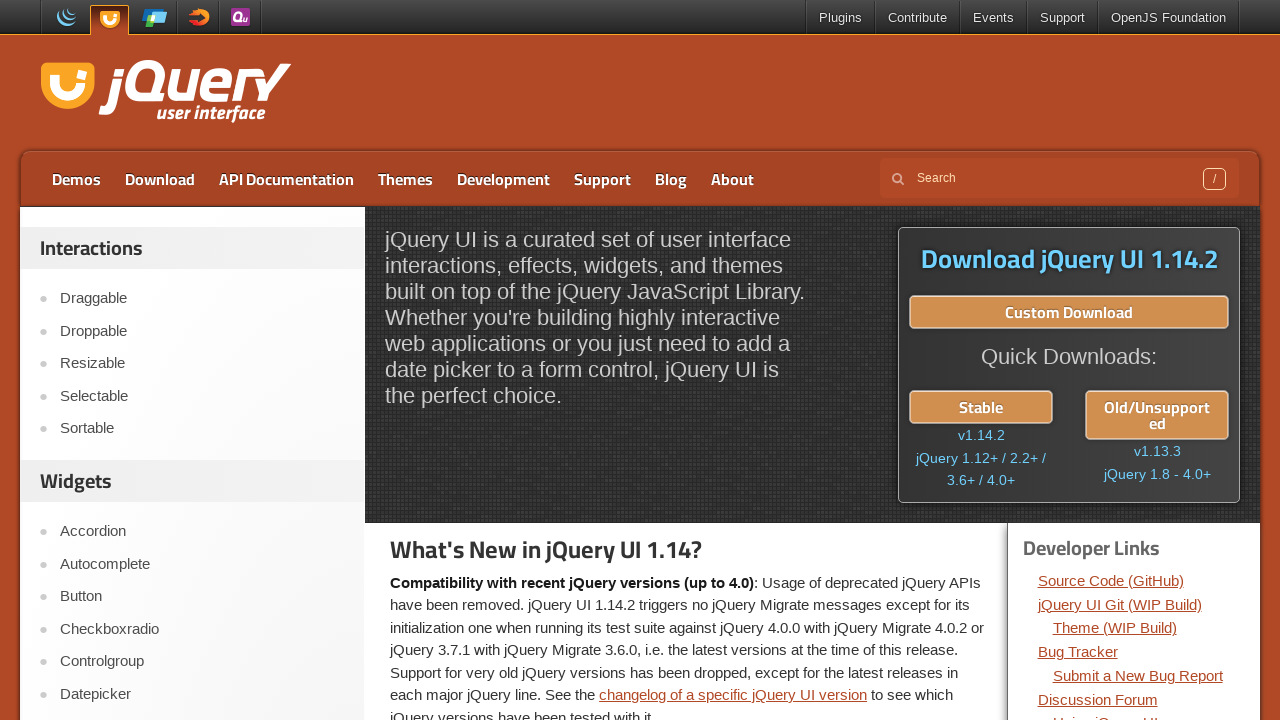

Clicked on Checkboxradio link to navigate to the widget demo at (202, 629) on text=Checkboxradio
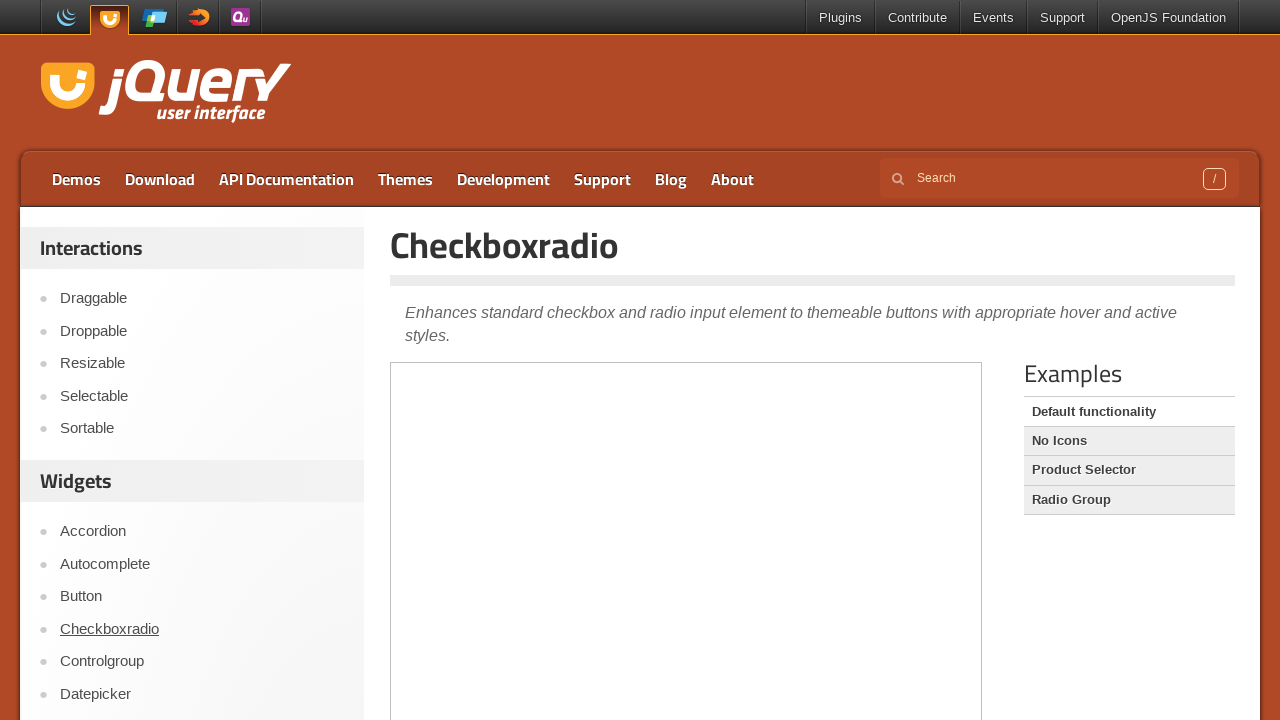

Located demo iframe containing checkbox and radio widgets
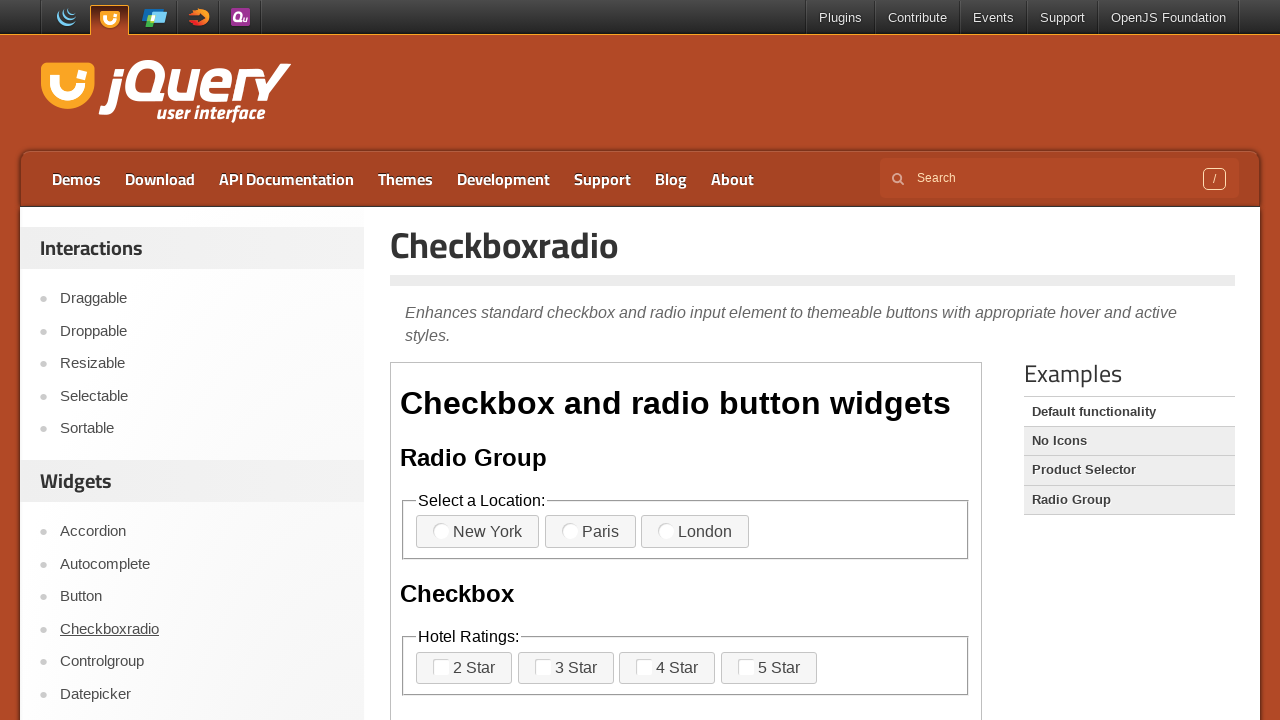

Clicked radio button option 2 at (590, 532) on .demo-frame >> internal:control=enter-frame >> label[for='radio-2']
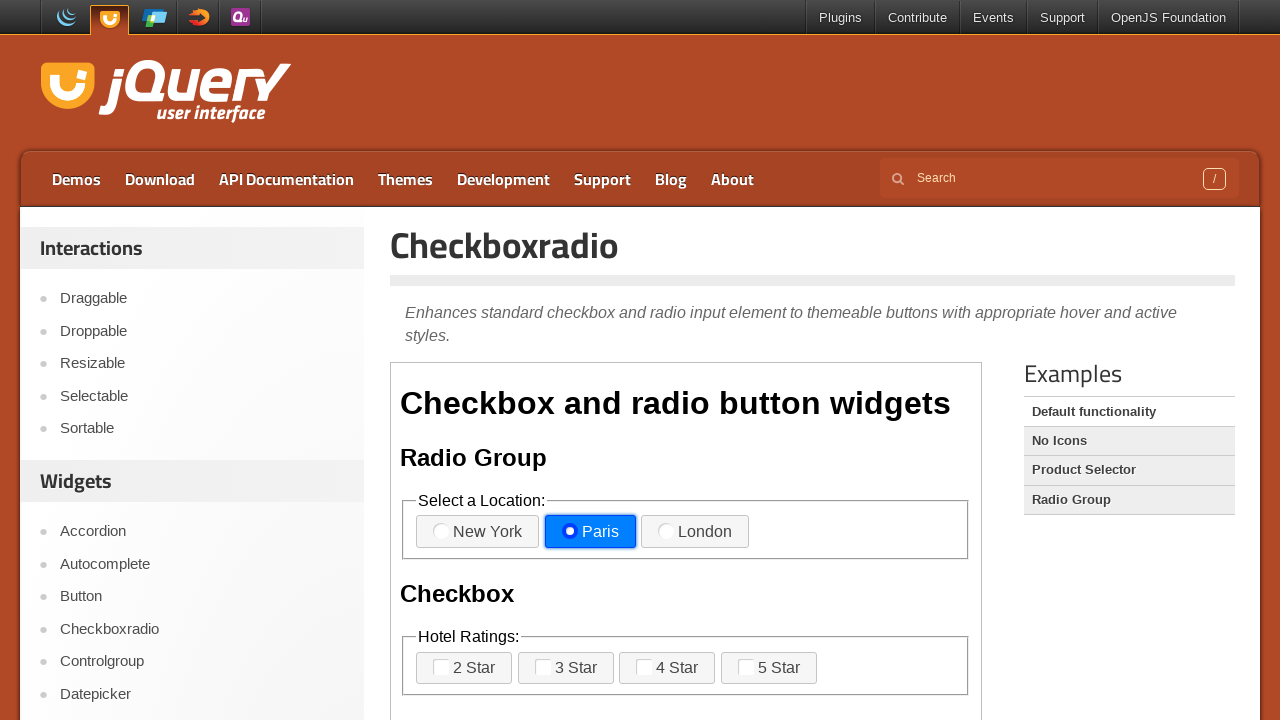

Clicked checkbox option 4 at (769, 668) on .demo-frame >> internal:control=enter-frame >> label[for='checkbox-4']
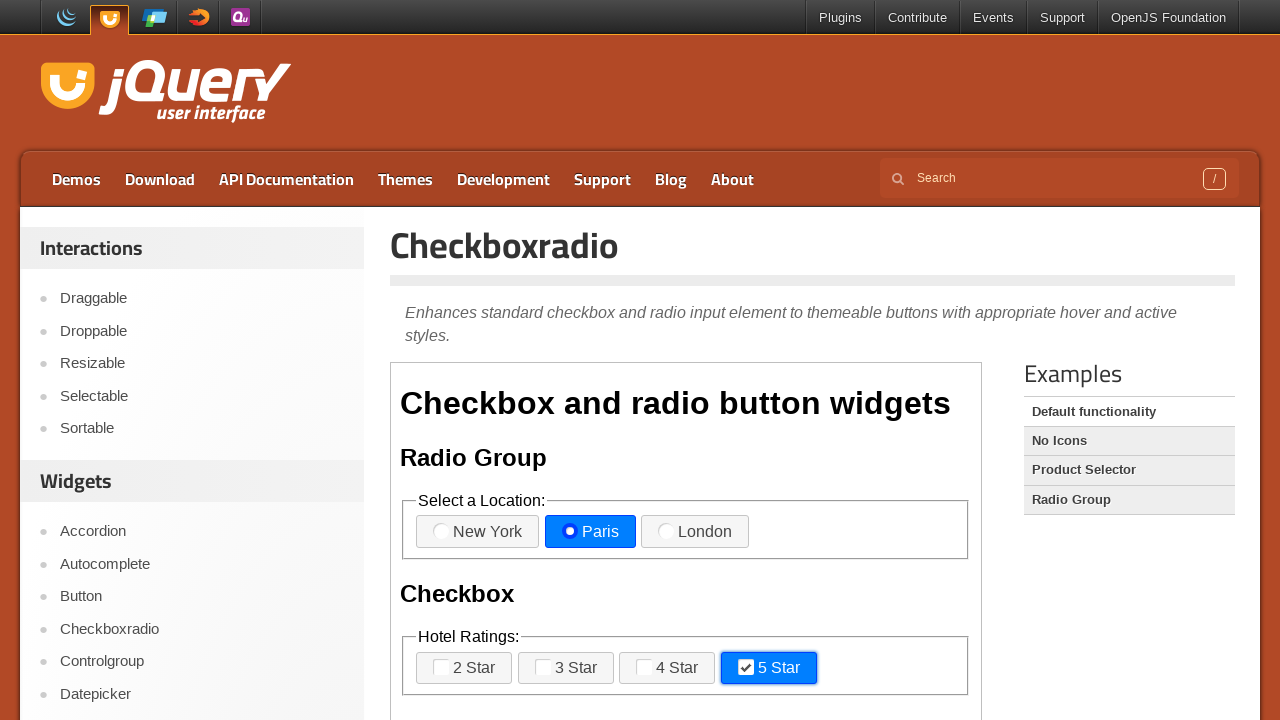

Clicked nested checkbox option 4 at (832, 361) on .demo-frame >> internal:control=enter-frame >> label[for='checkbox-nested-4']
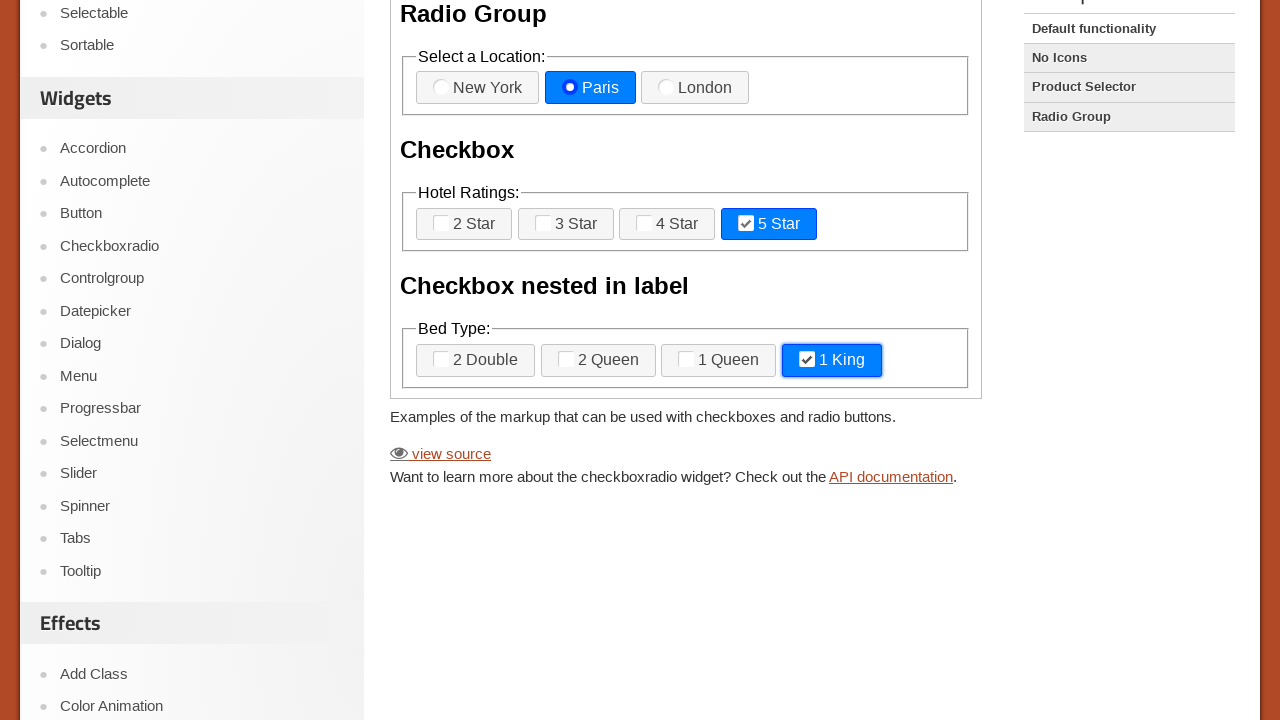

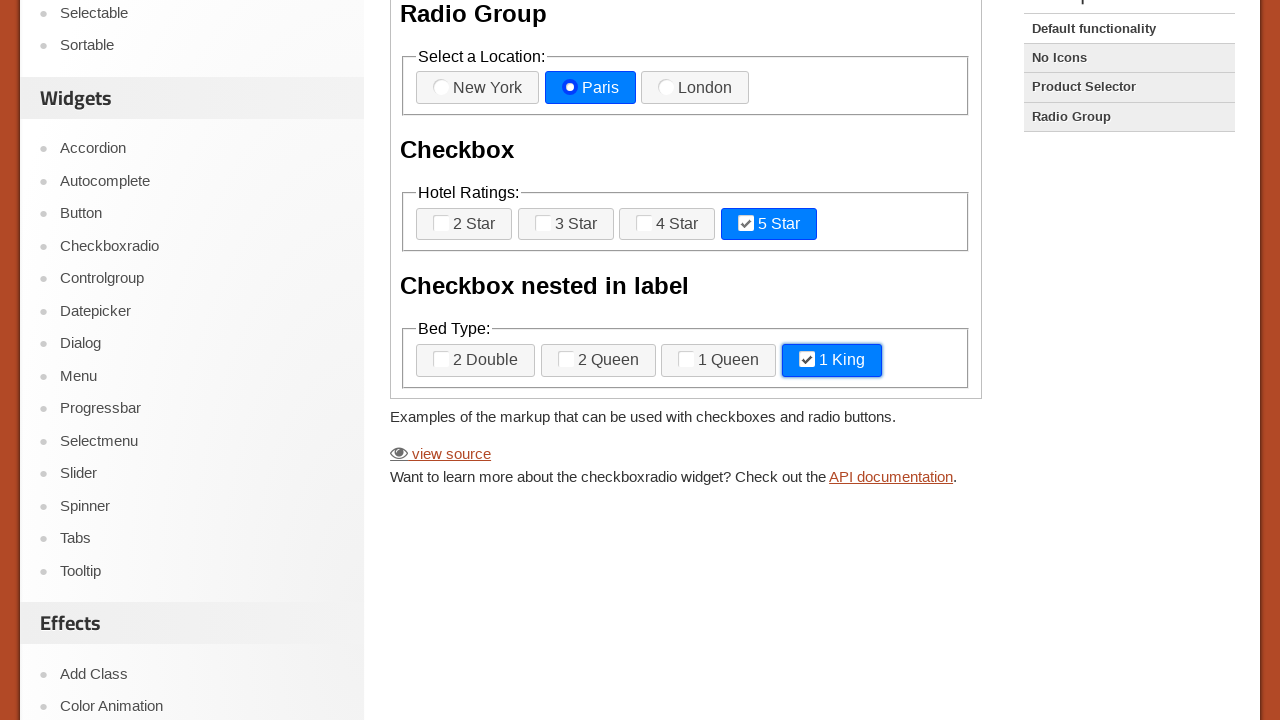